Navigates to a form page on Herokuapp and fills out a contact form with first name, last name, and email, then submits the form.

Starting URL: https://secure-retreat-92358.herokuapp.com/

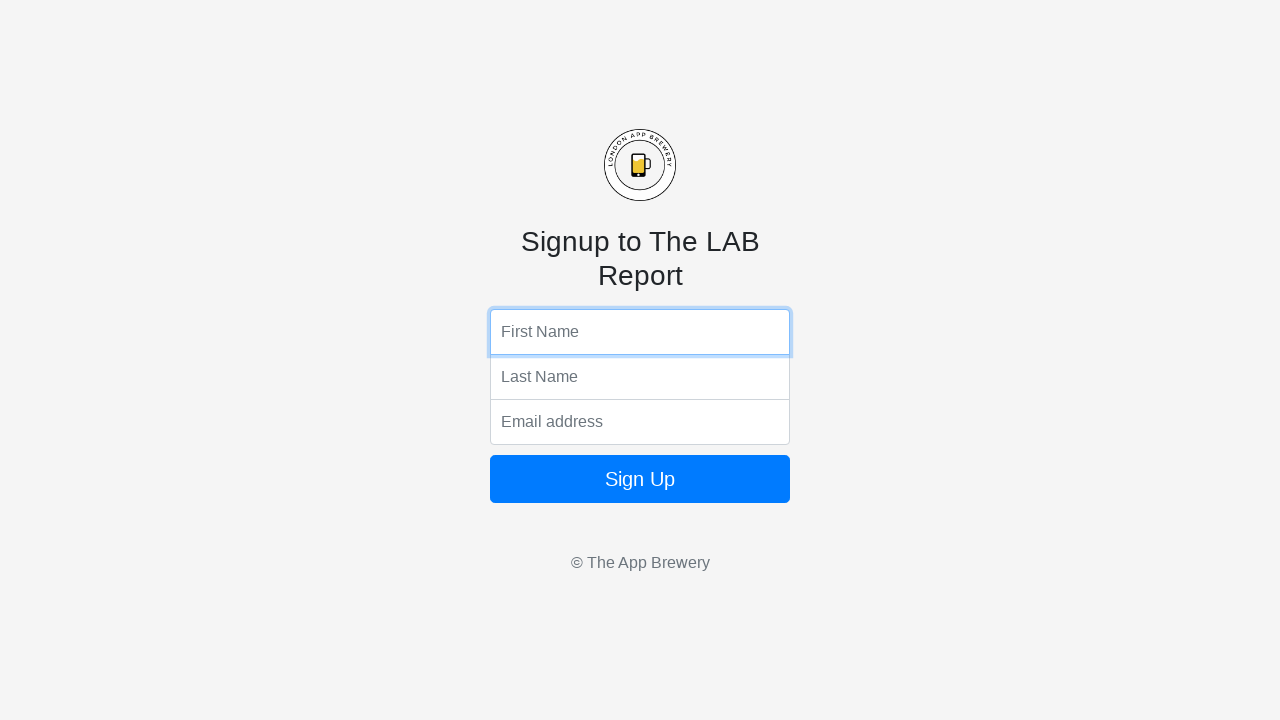

Filled first name field with 'Marcus' on input[name='fName']
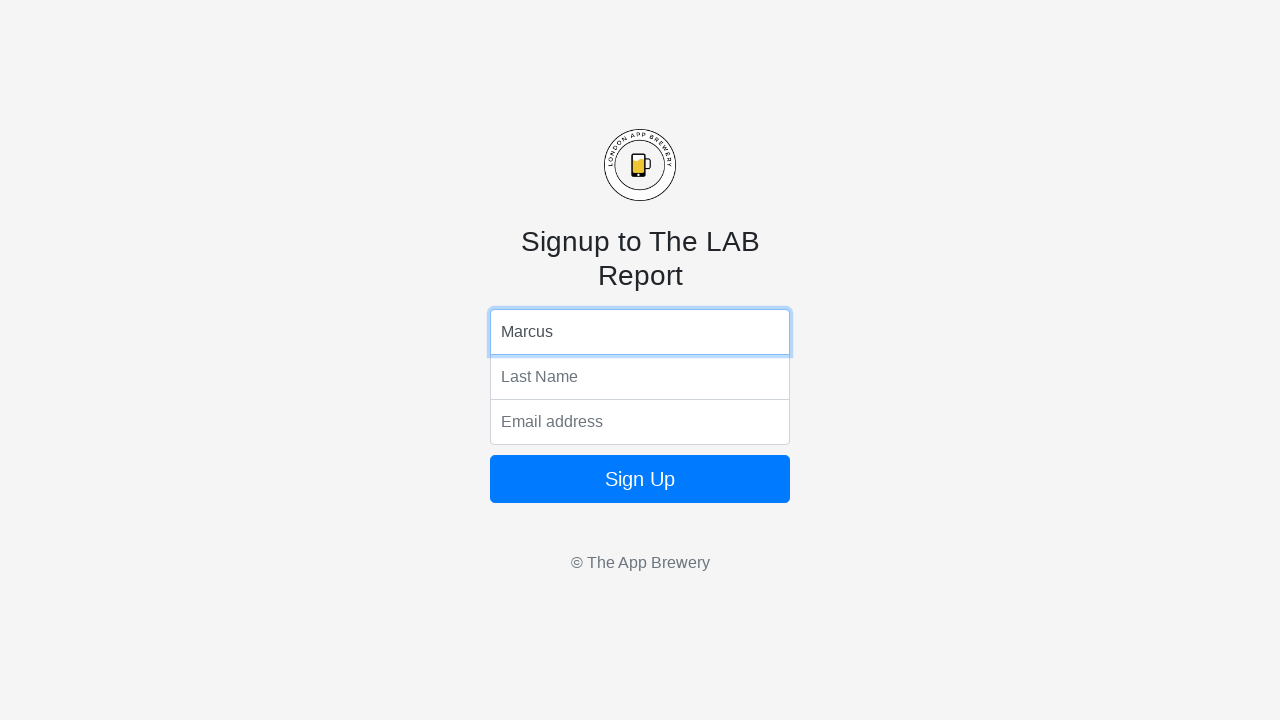

Filled last name field with 'Wellington' on input[name='lName']
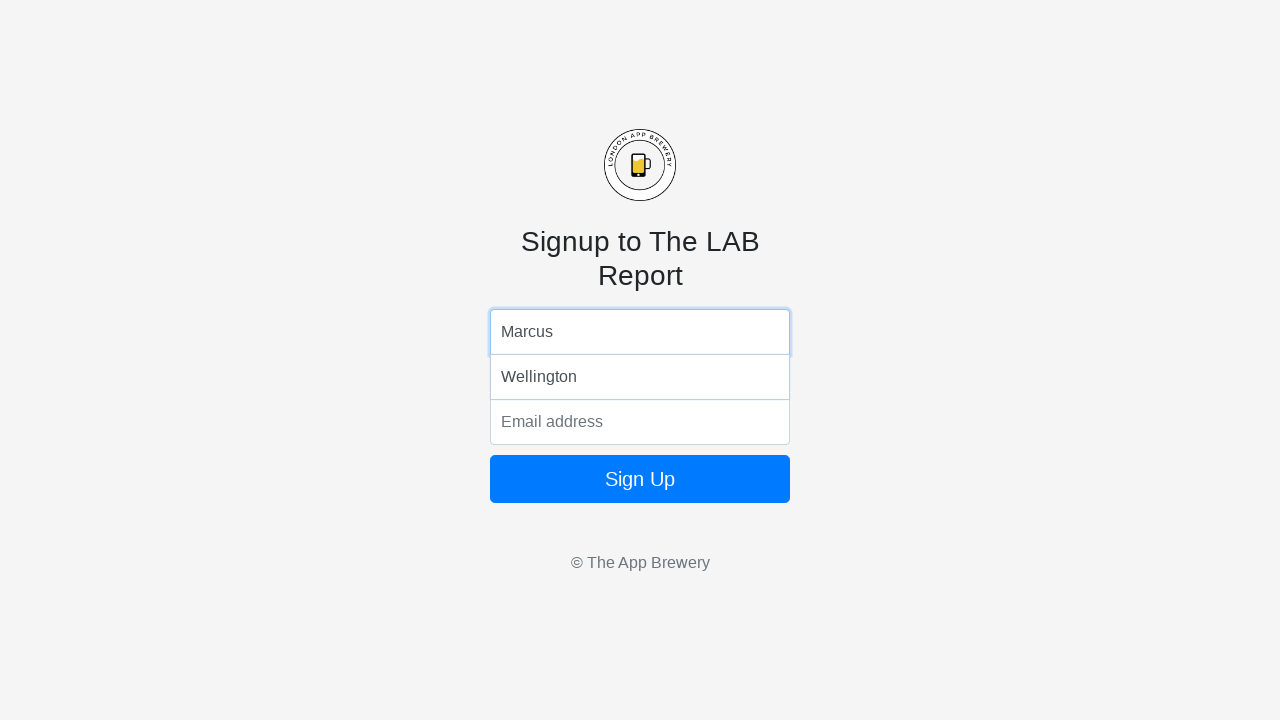

Filled email field with 'marcus.wellington@testmail.com' on input[name='email']
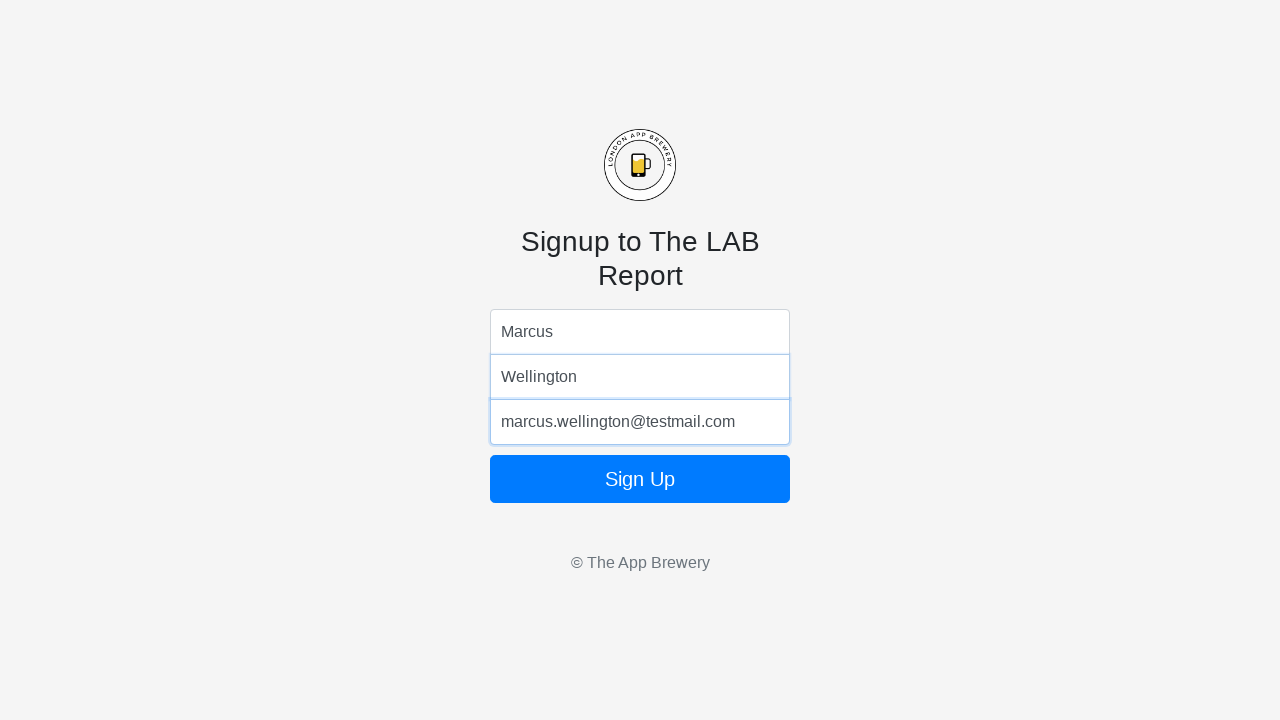

Submitted form by pressing Enter on button on button
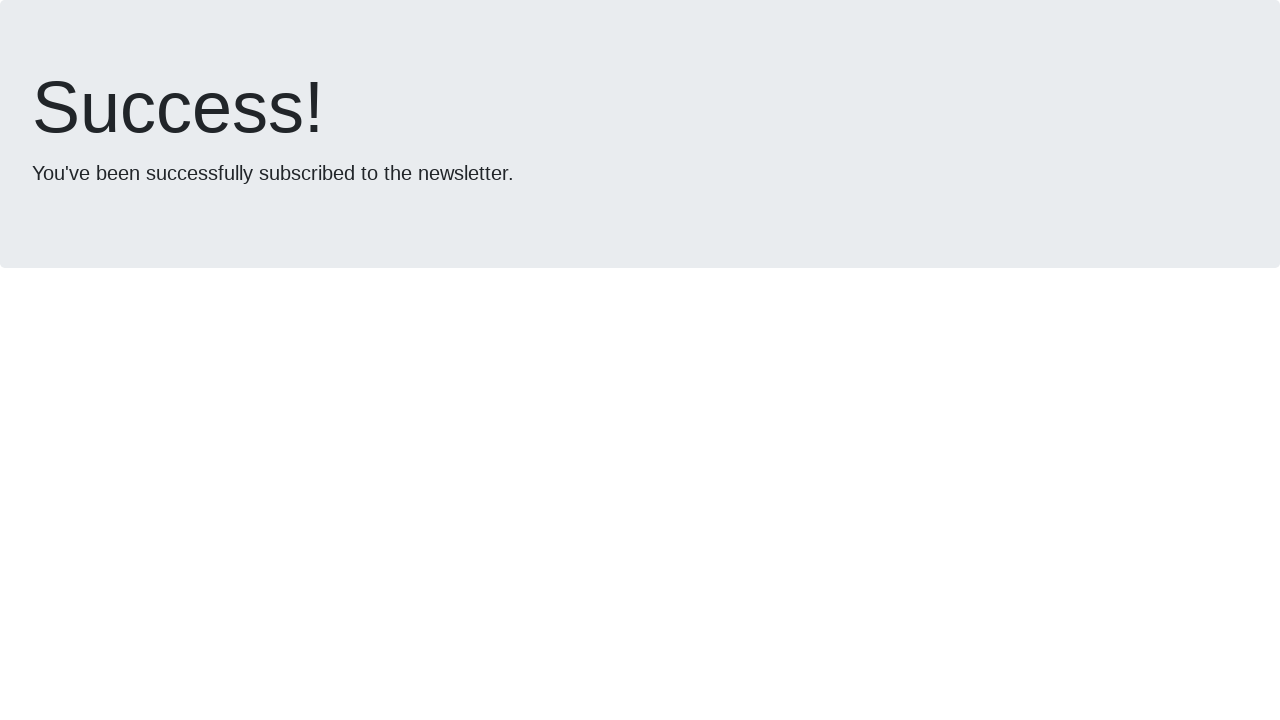

Form submission completed and page reached network idle state
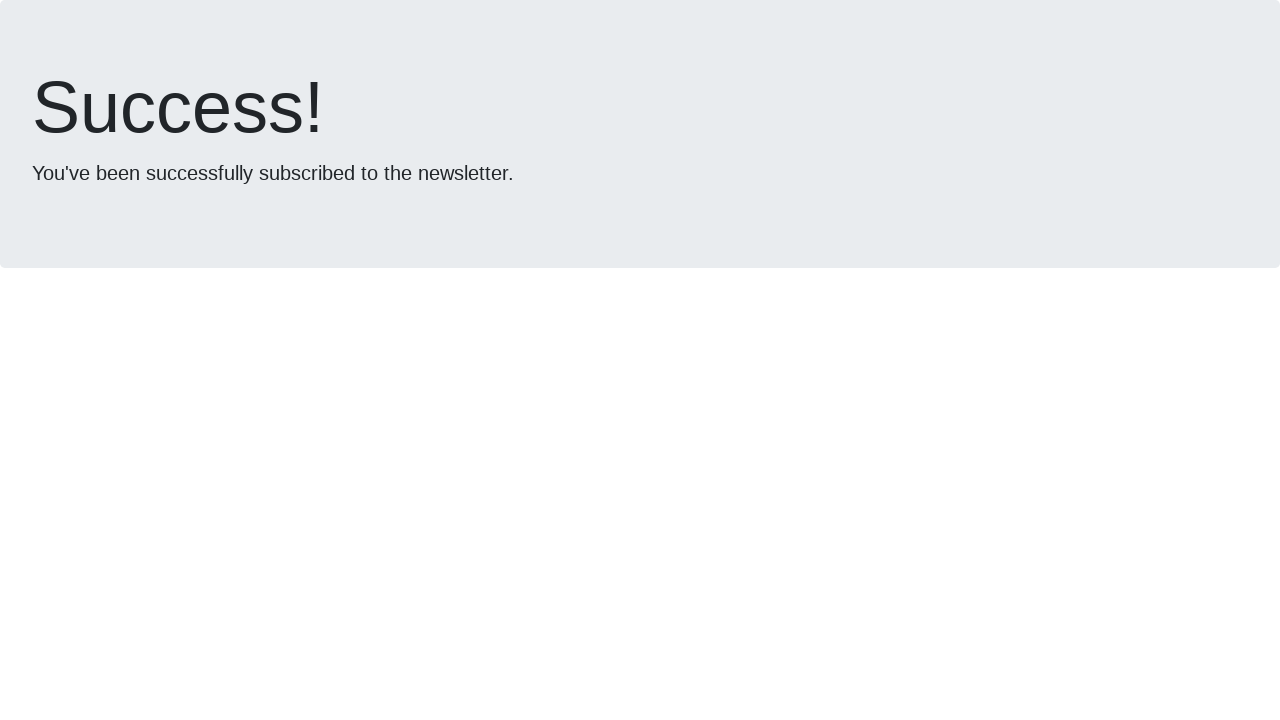

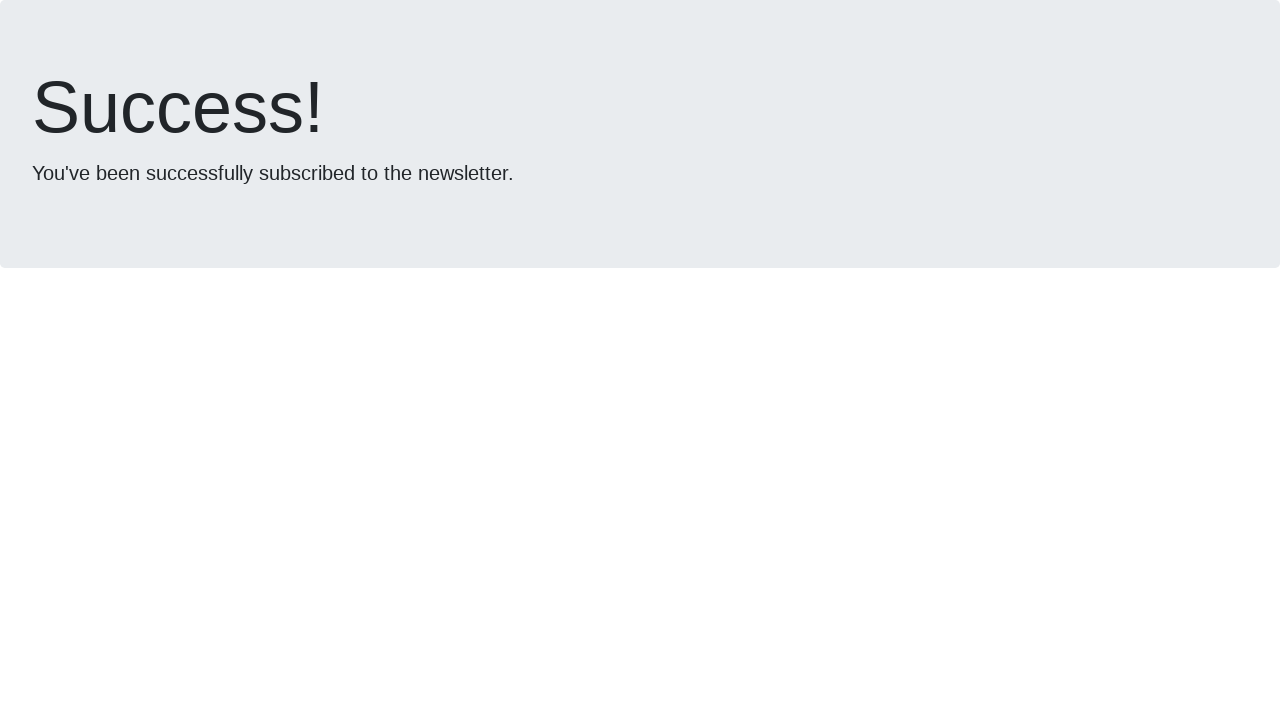